Tests calendar date picker UI by opening calendar, navigating to year view, and selecting a specific date (October 15, 2028)

Starting URL: https://rahulshettyacademy.com/seleniumPractise/#/offers

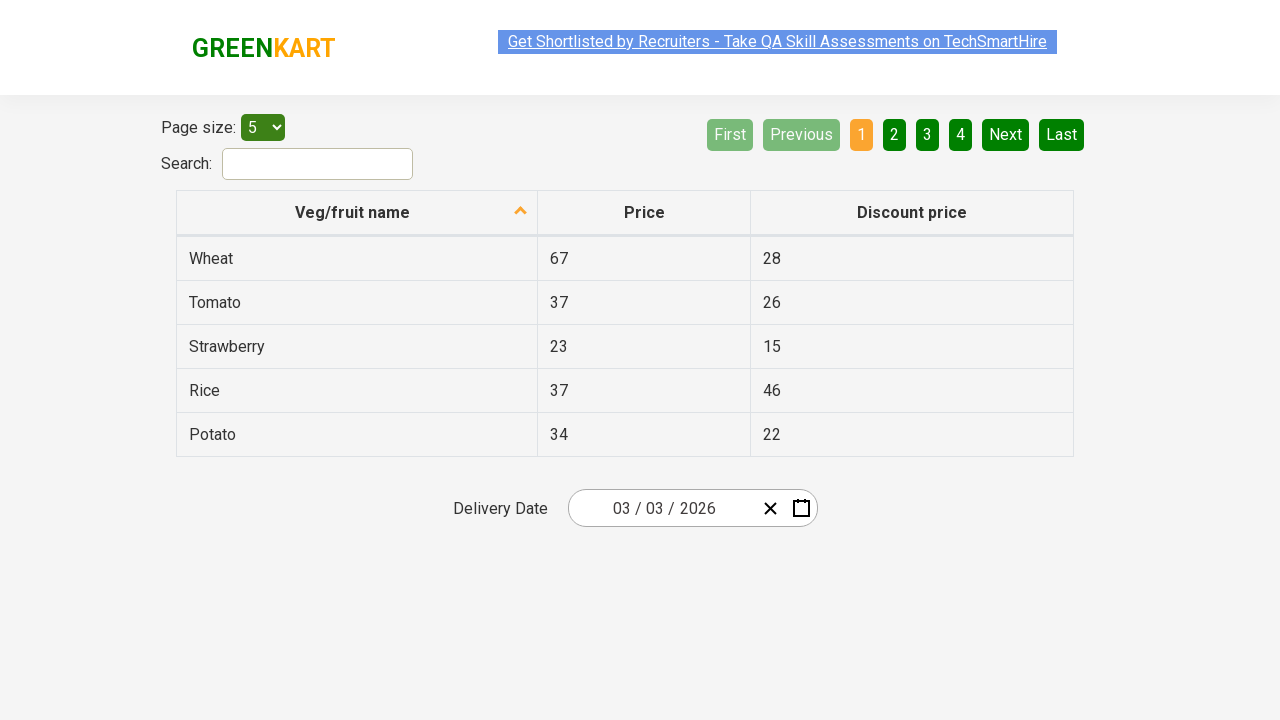

Clicked calendar button to open date picker at (801, 508) on .react-date-picker__calendar-button
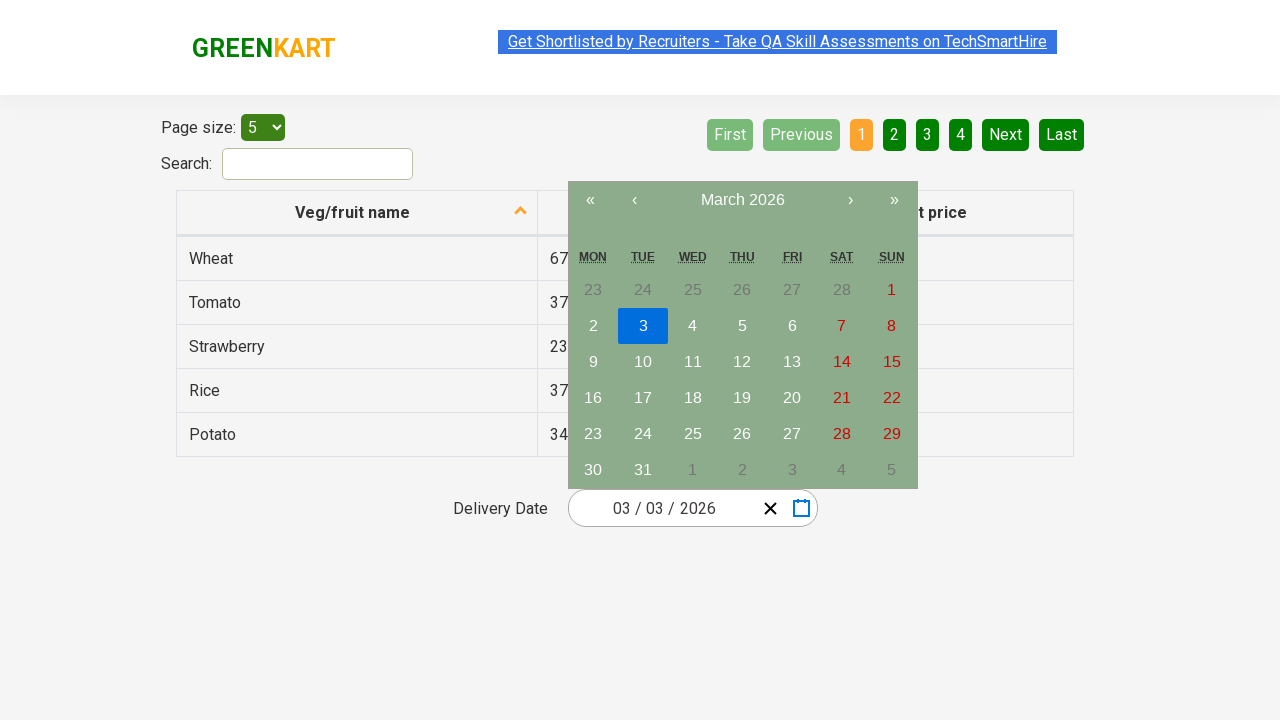

Clicked navigation label first time to navigate to month view at (742, 200) on .react-calendar__navigation__label
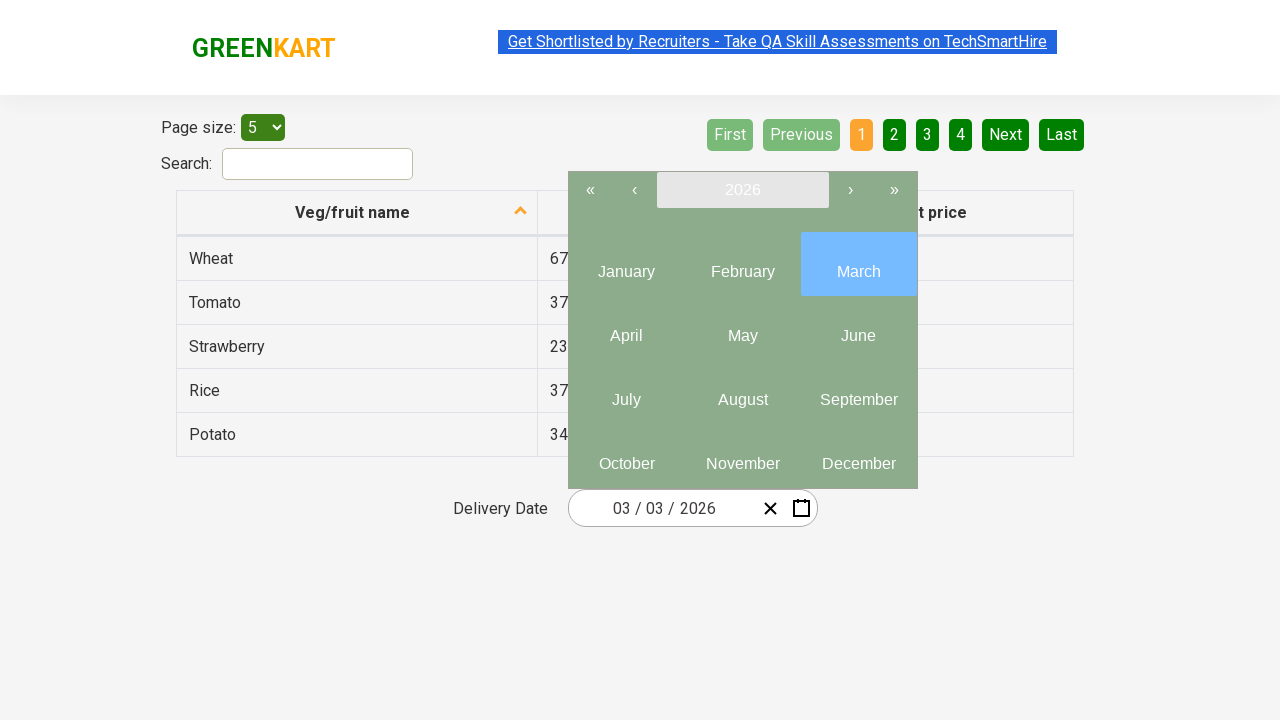

Clicked navigation label second time to navigate to year view at (742, 190) on .react-calendar__navigation__label
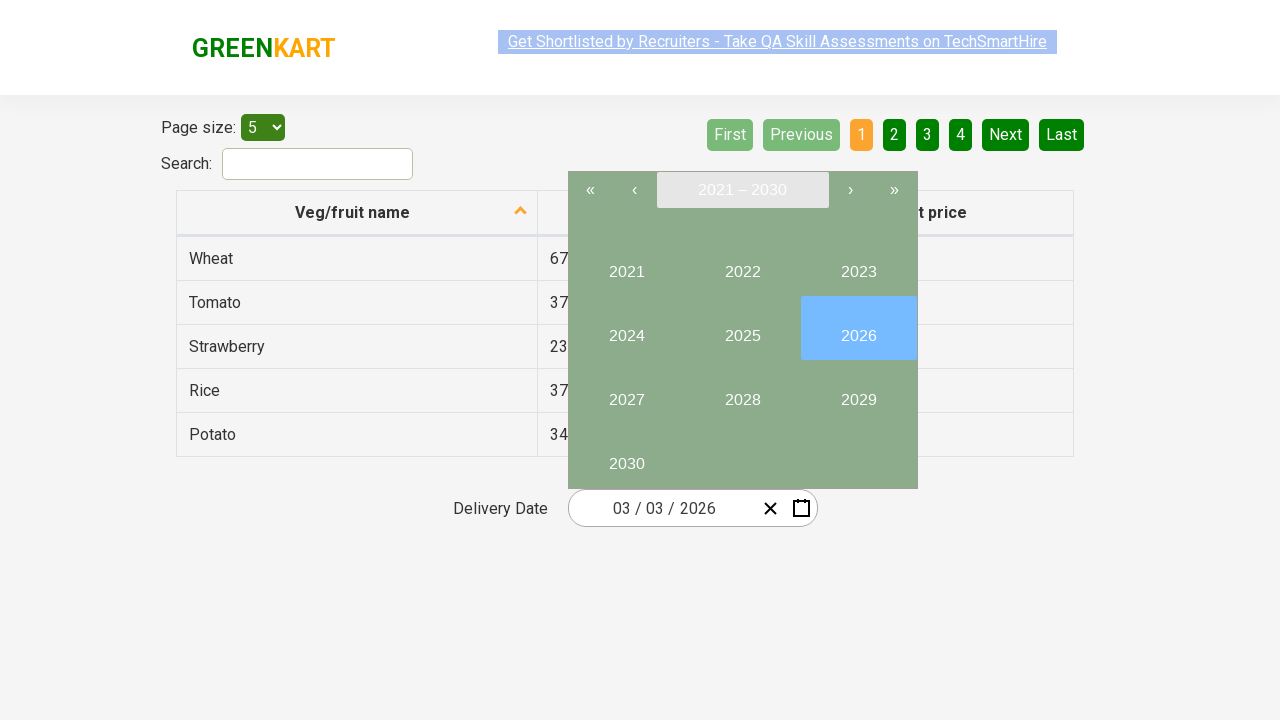

Selected year 2028 at (742, 392) on xpath=//button[text()='2028']
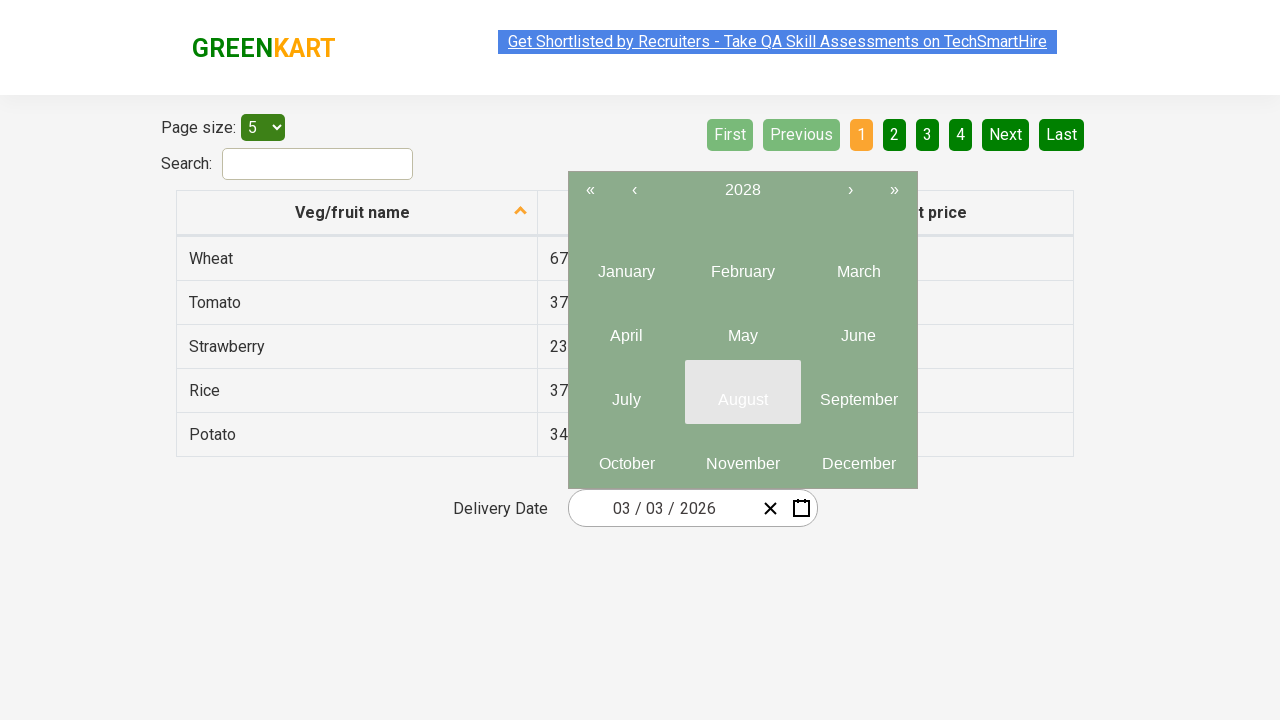

Selected October (month at index 9) at (626, 456) on .react-calendar__tile >> nth=9
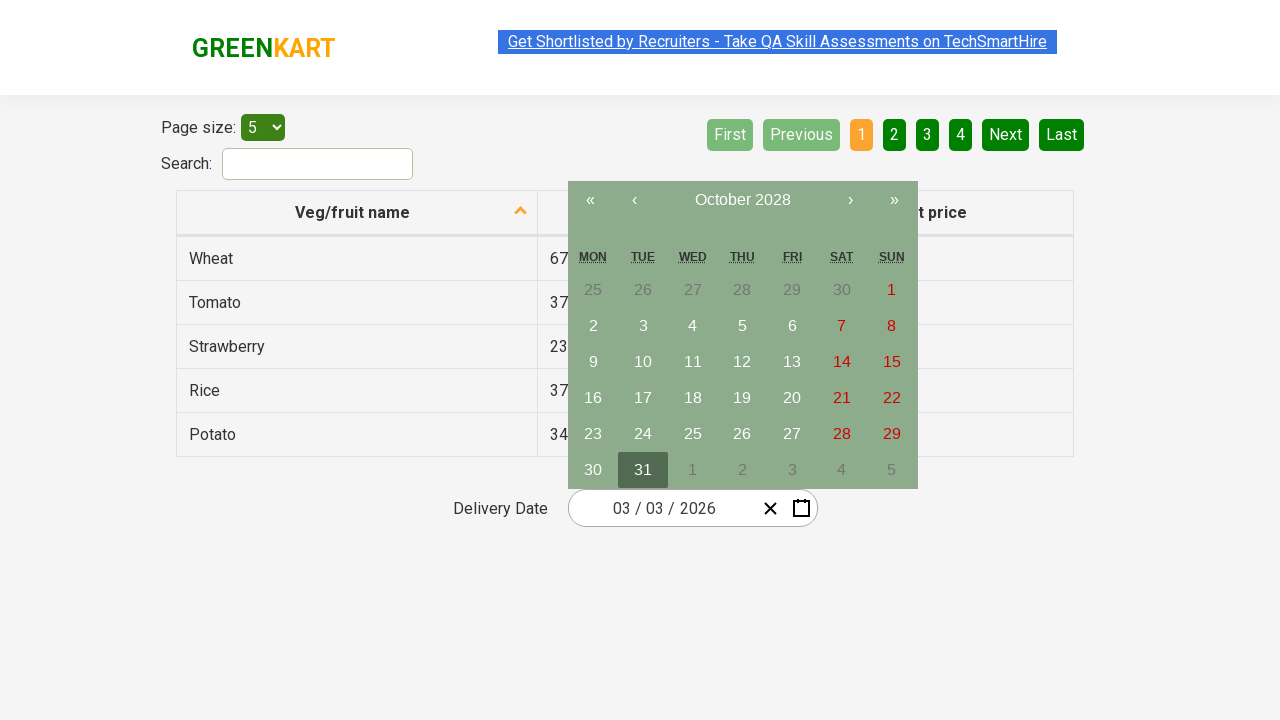

Selected date 15 from October 2028 at (892, 362) on xpath=//abbr[text()='15']
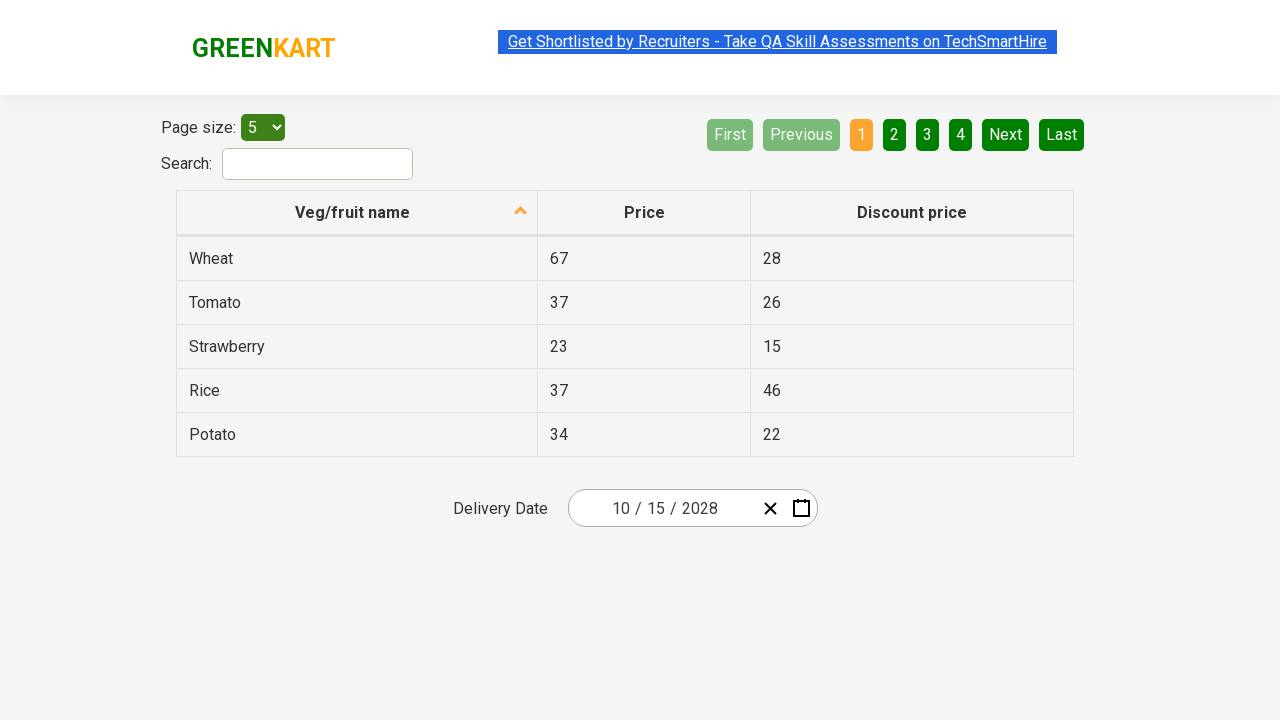

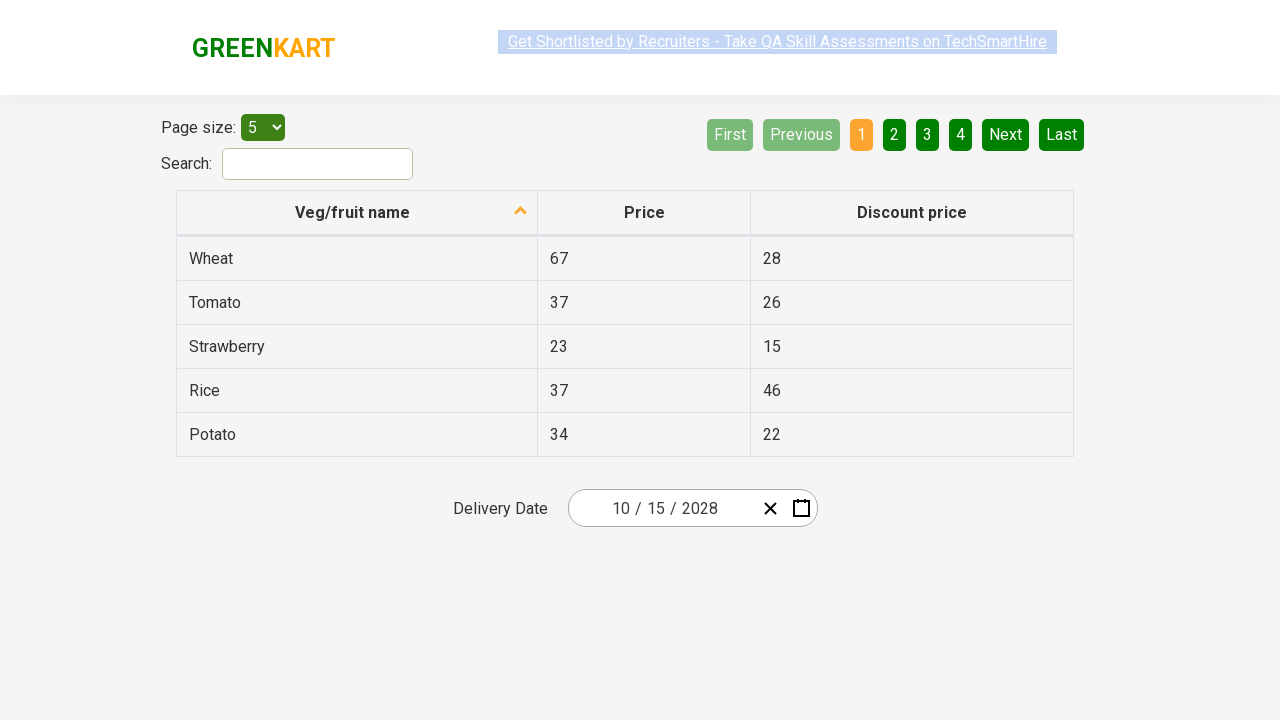